Tests that entering an empty string removes the todo item

Starting URL: https://demo.playwright.dev/todomvc

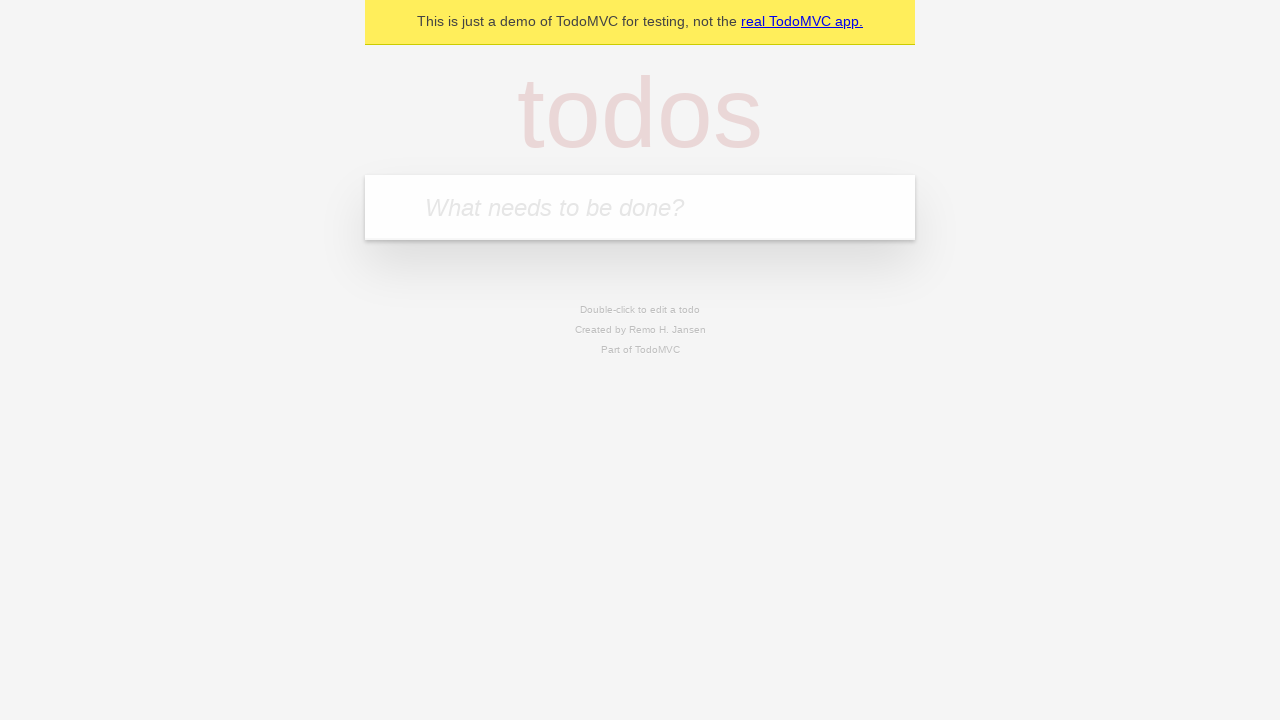

Filled todo input with 'buy some cheese' on internal:attr=[placeholder="What needs to be done?"i]
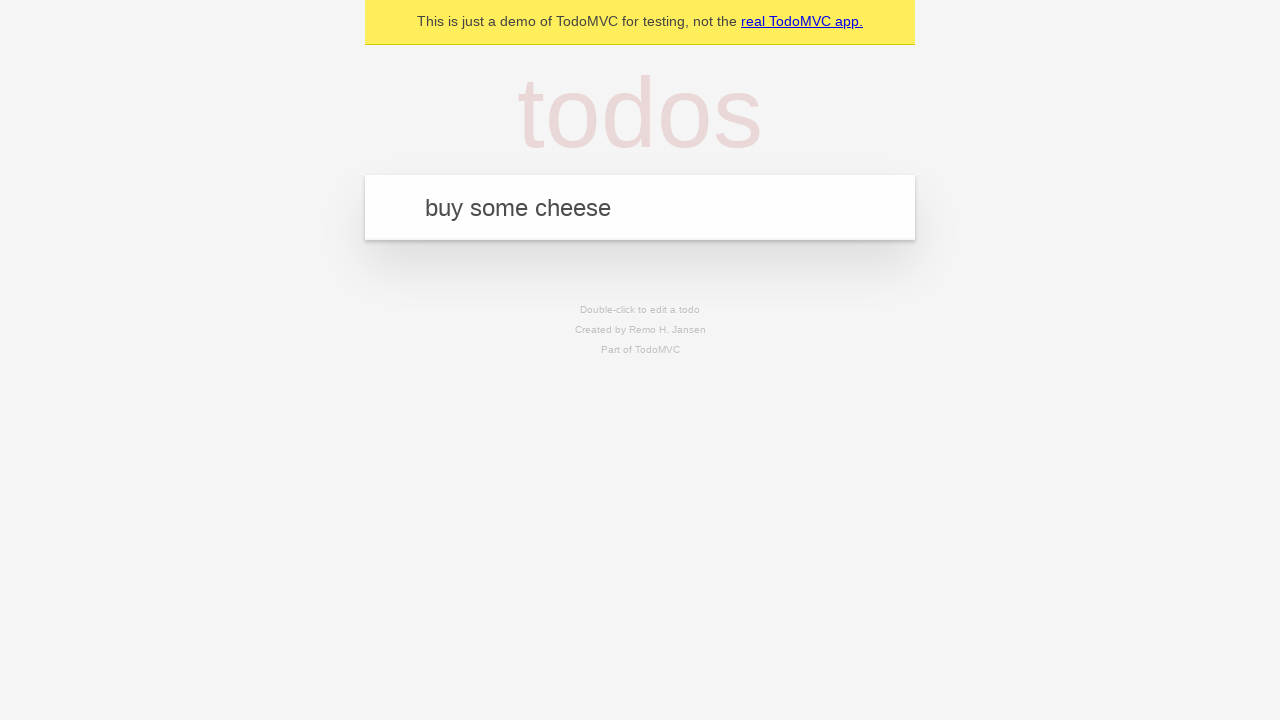

Pressed Enter to create todo 'buy some cheese' on internal:attr=[placeholder="What needs to be done?"i]
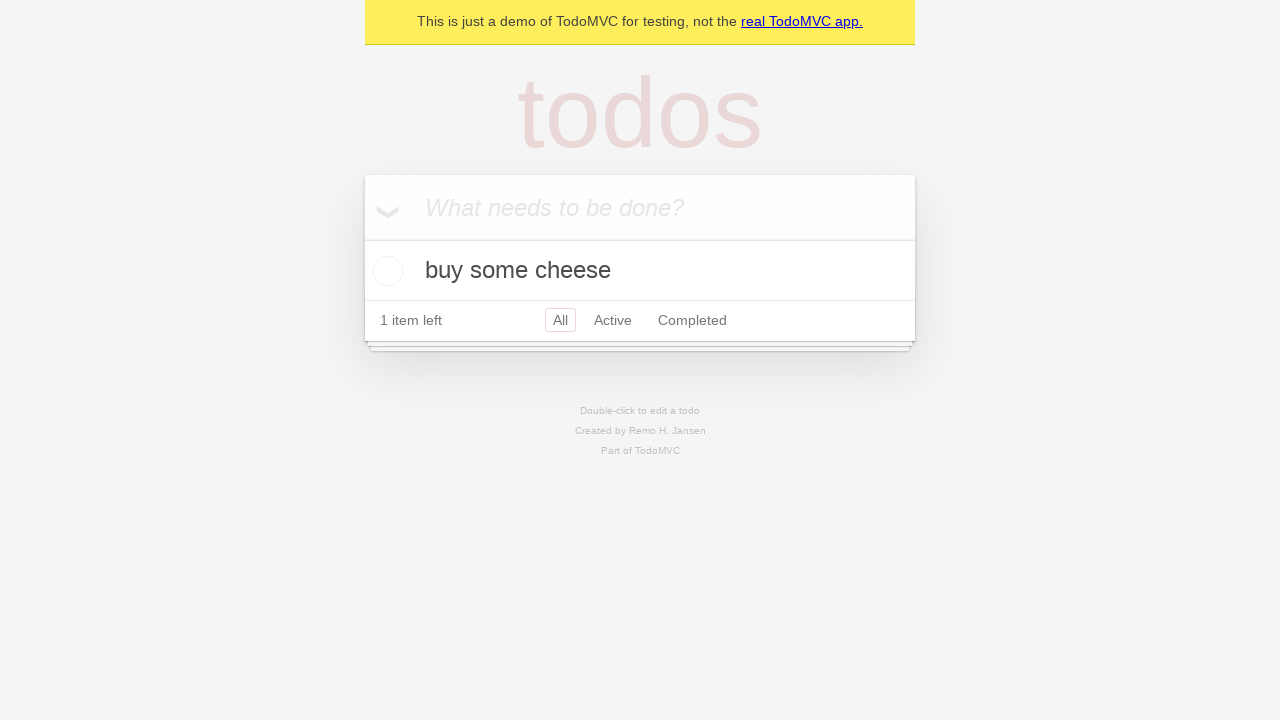

Filled todo input with 'feed the cat' on internal:attr=[placeholder="What needs to be done?"i]
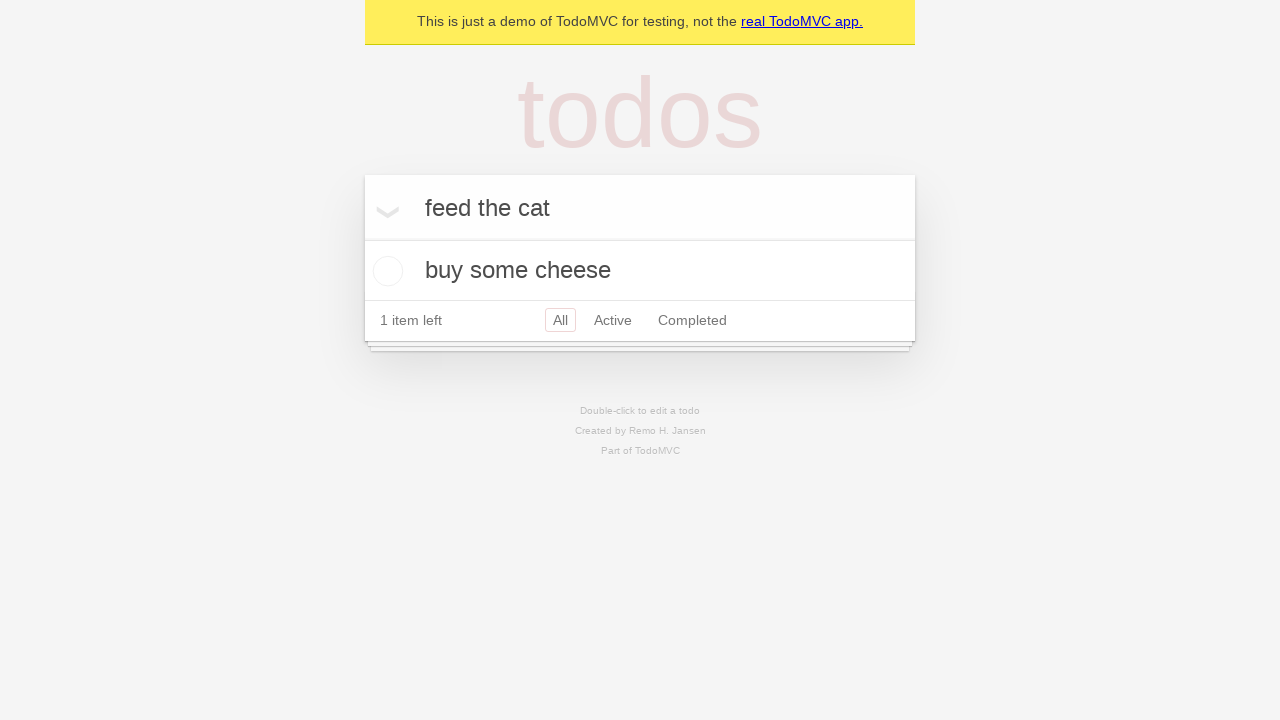

Pressed Enter to create todo 'feed the cat' on internal:attr=[placeholder="What needs to be done?"i]
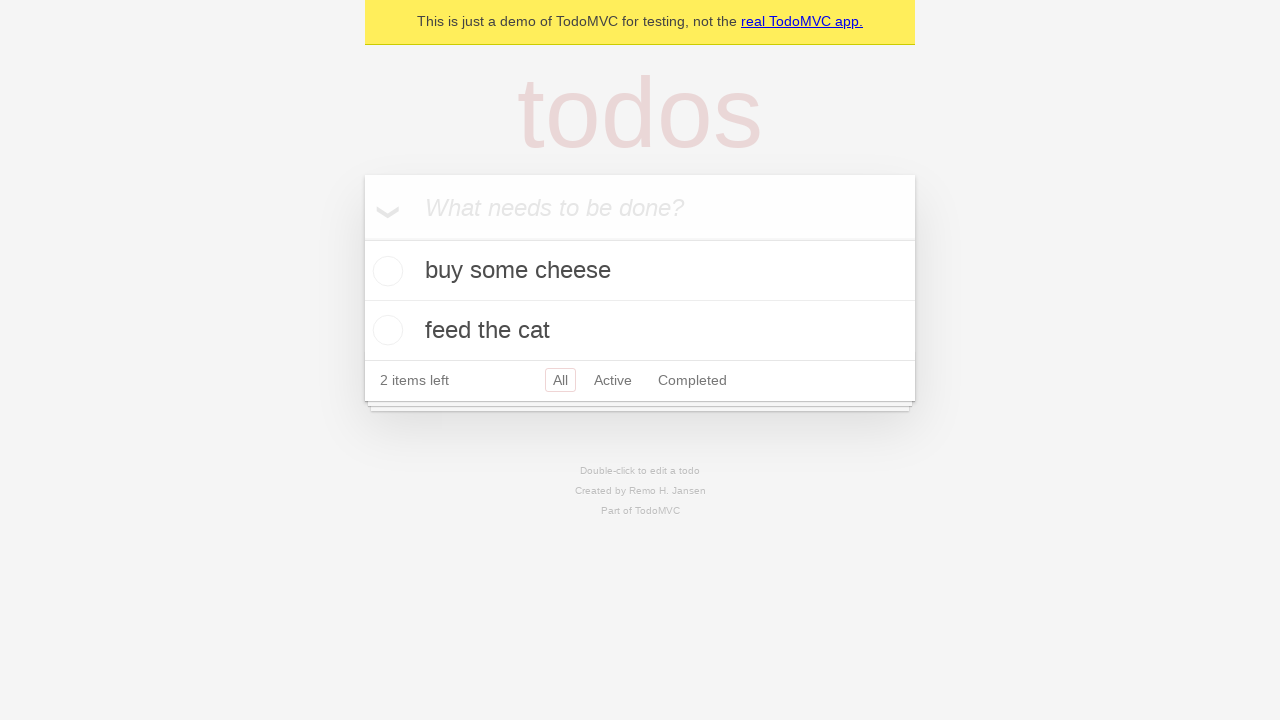

Filled todo input with 'book a doctors appointment' on internal:attr=[placeholder="What needs to be done?"i]
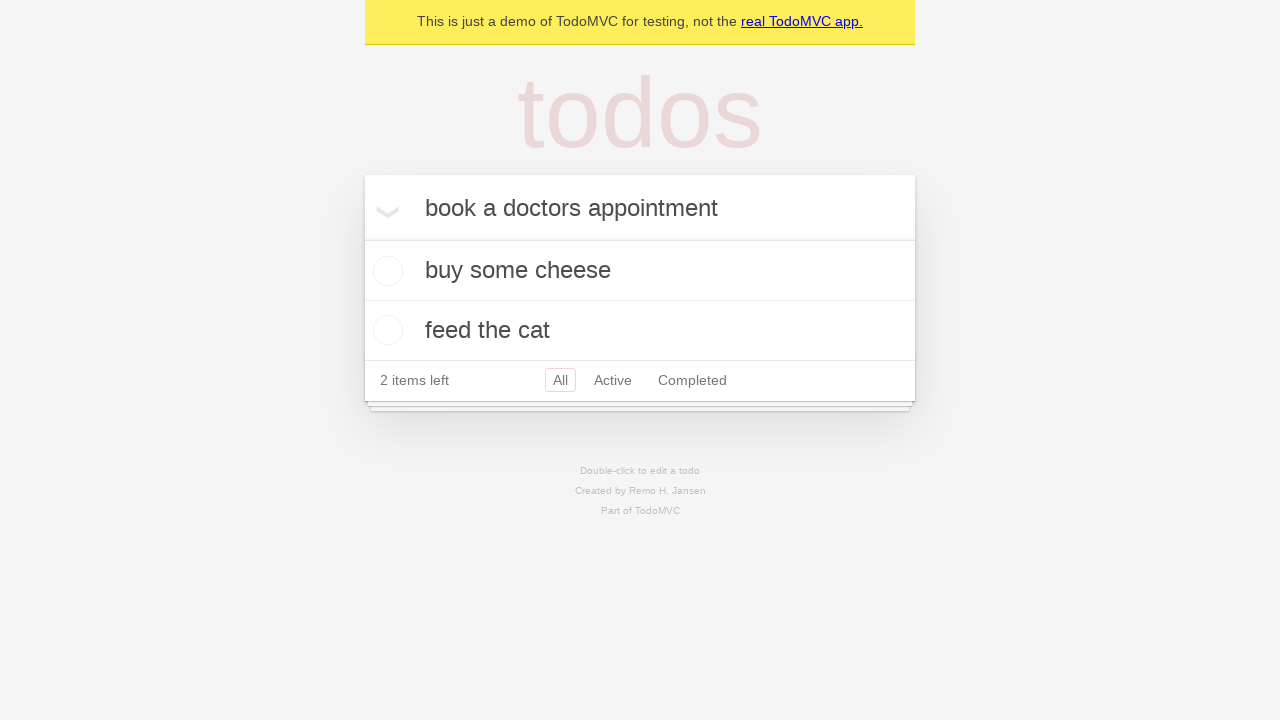

Pressed Enter to create todo 'book a doctors appointment' on internal:attr=[placeholder="What needs to be done?"i]
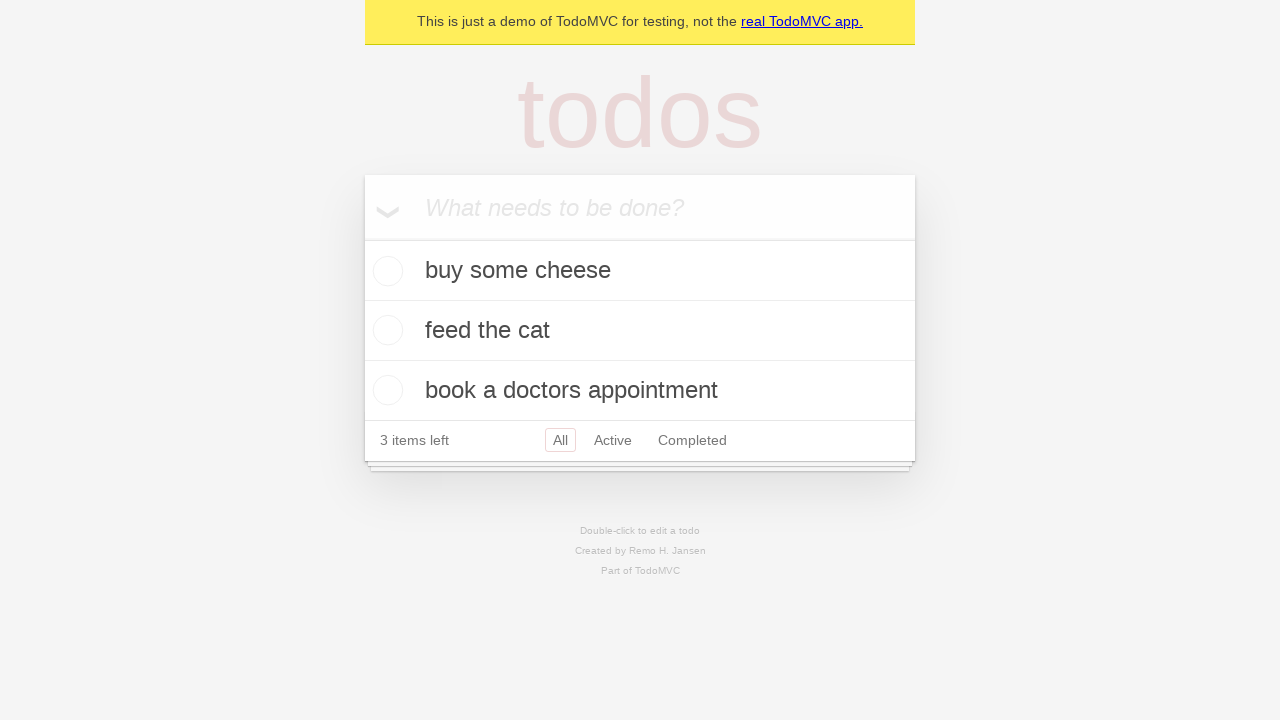

Waited for todo items to be created
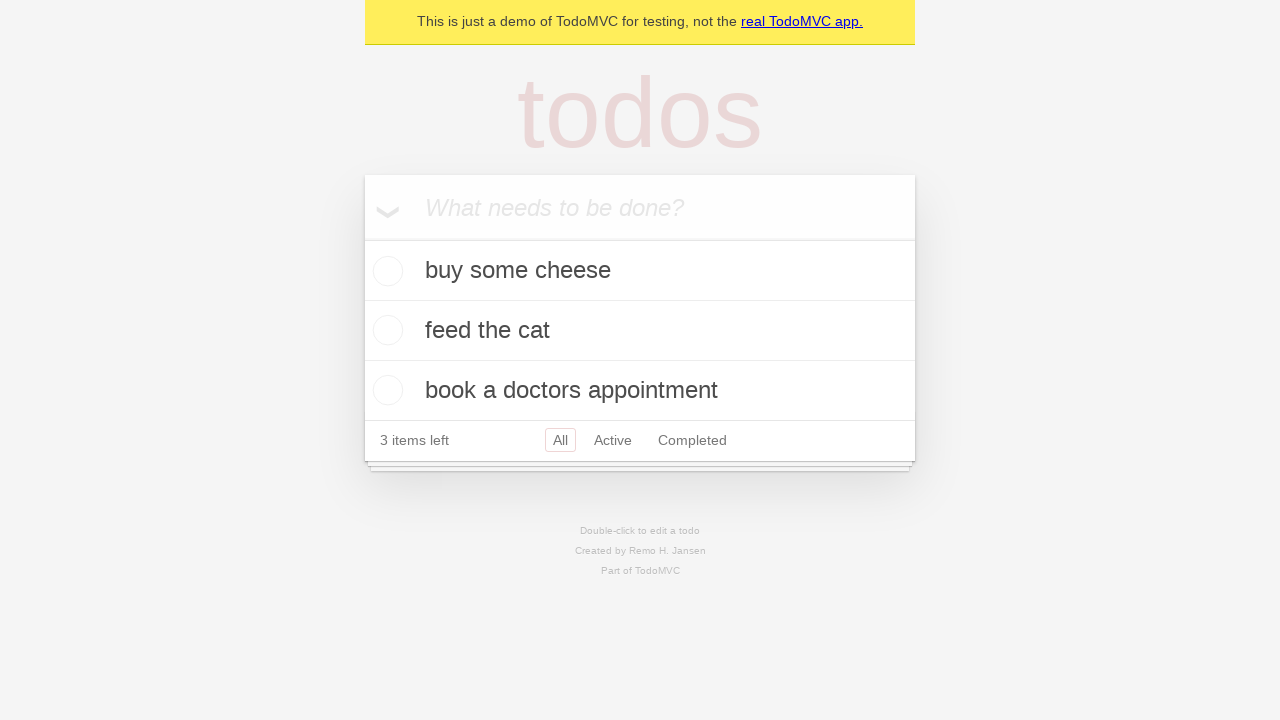

Double-clicked second todo item to enter edit mode at (640, 331) on internal:testid=[data-testid="todo-item"s] >> nth=1
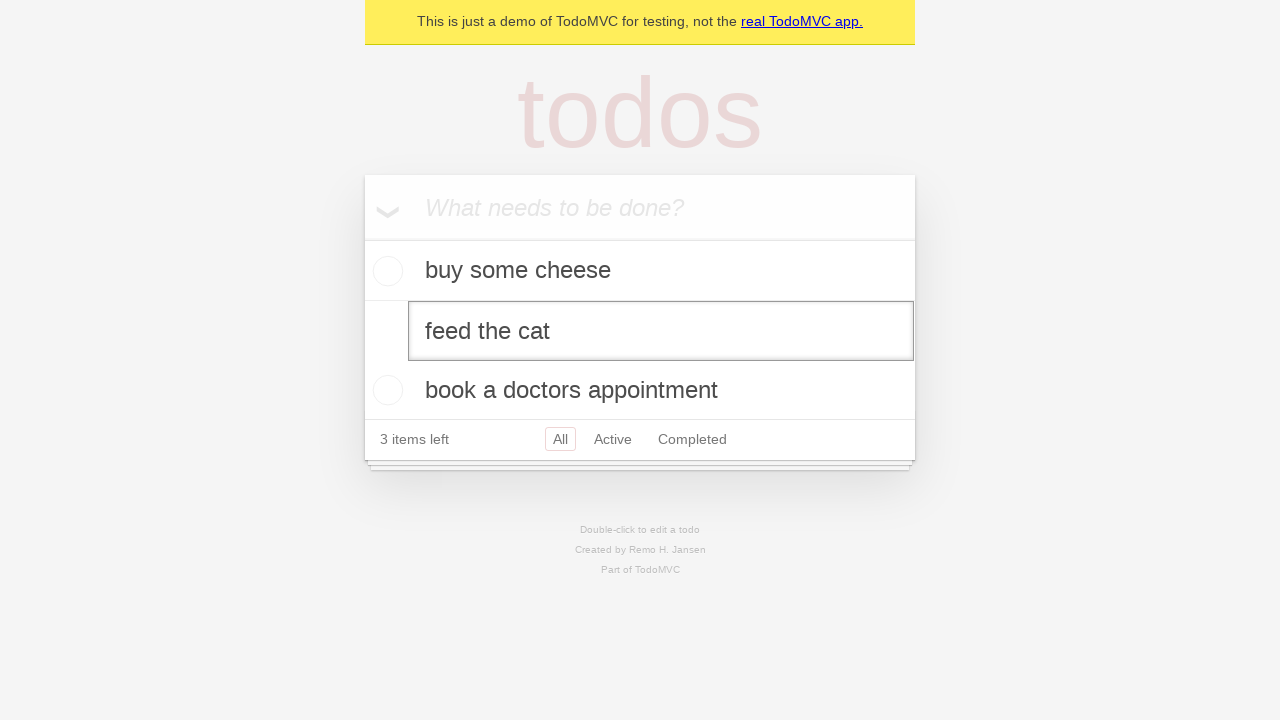

Cleared the text in the edit field on internal:testid=[data-testid="todo-item"s] >> nth=1 >> internal:role=textbox[nam
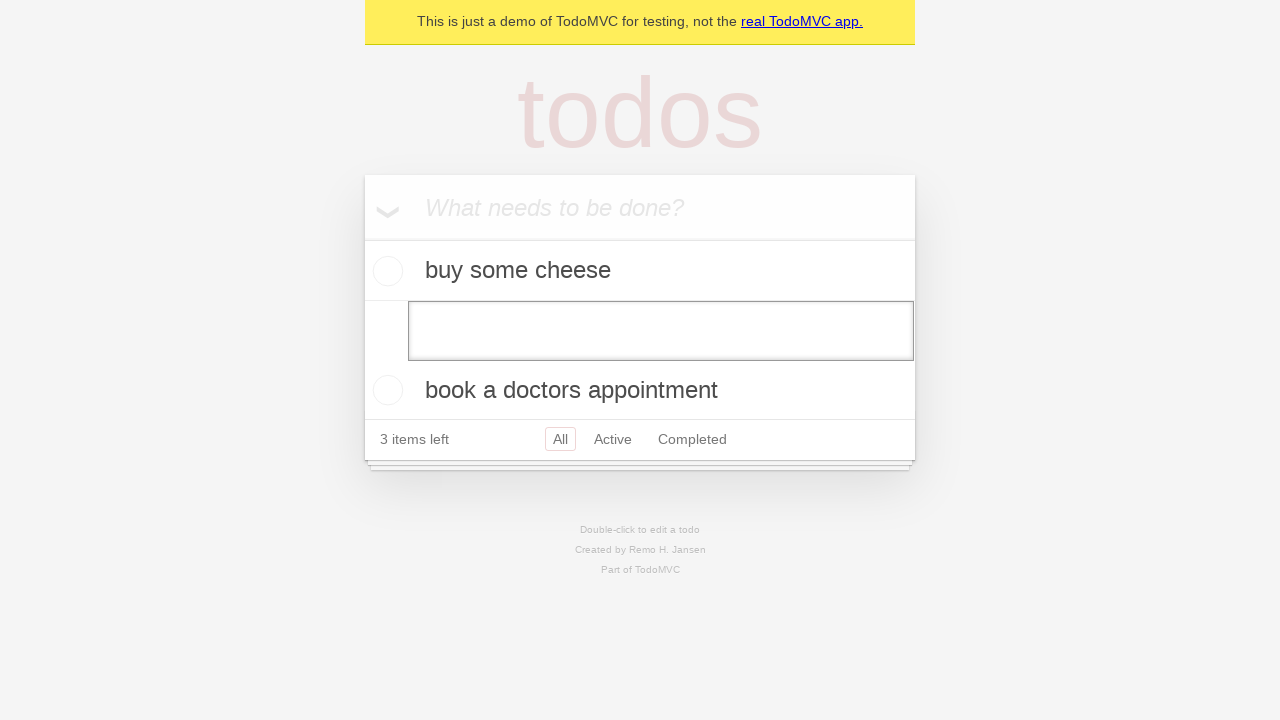

Pressed Enter with empty text to remove the todo item on internal:testid=[data-testid="todo-item"s] >> nth=1 >> internal:role=textbox[nam
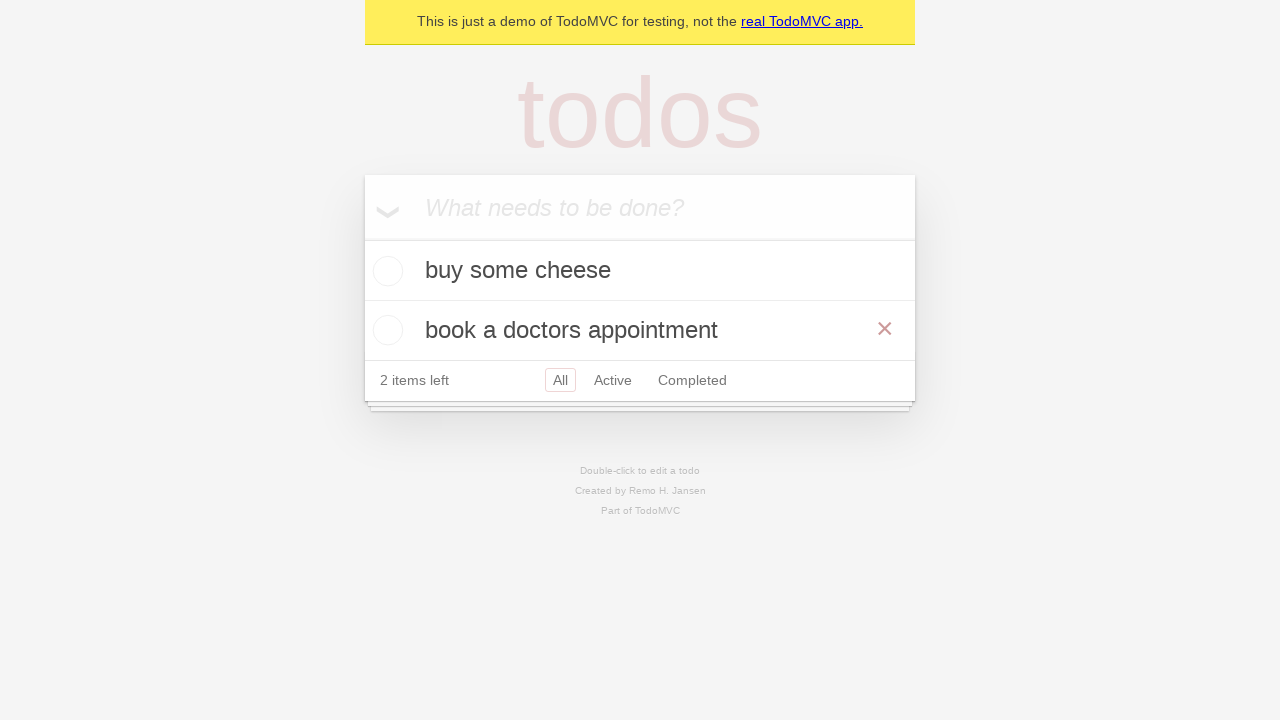

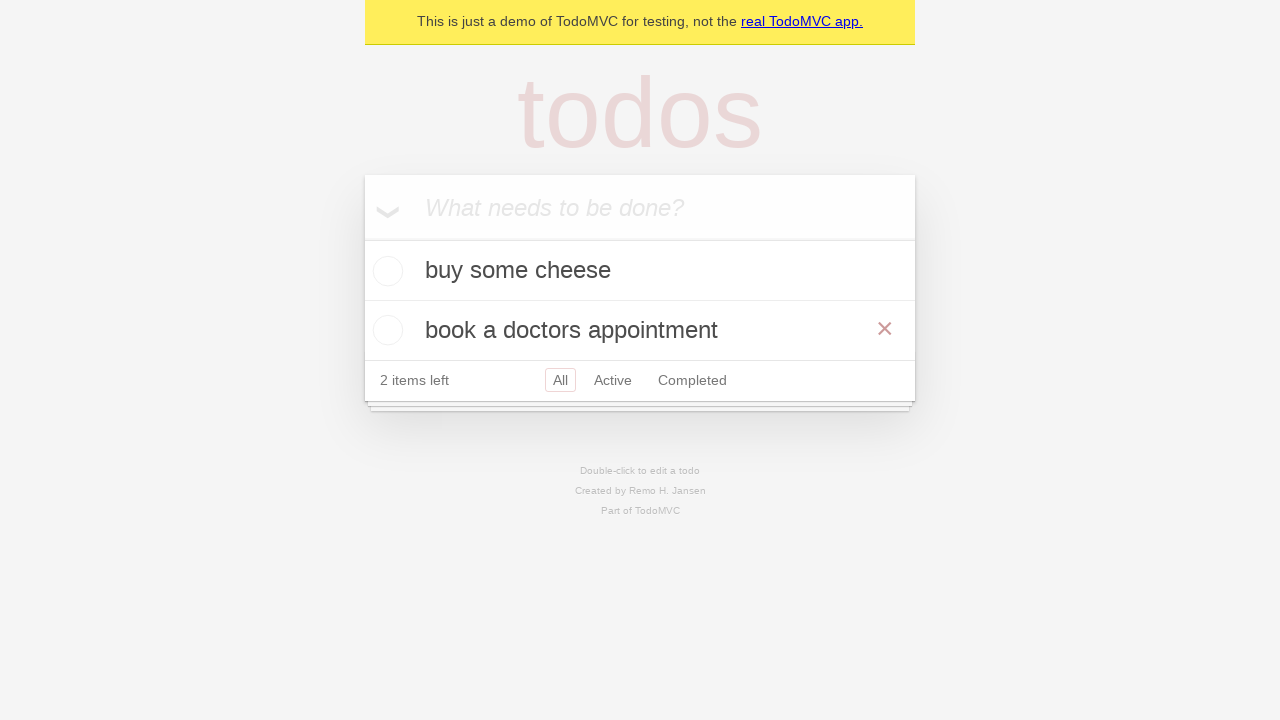